Tests horizontal scrolling functionality by scrolling right and then left on a dashboard page

Starting URL: https://dashboards.handmadeinteractive.com/jasonlove/

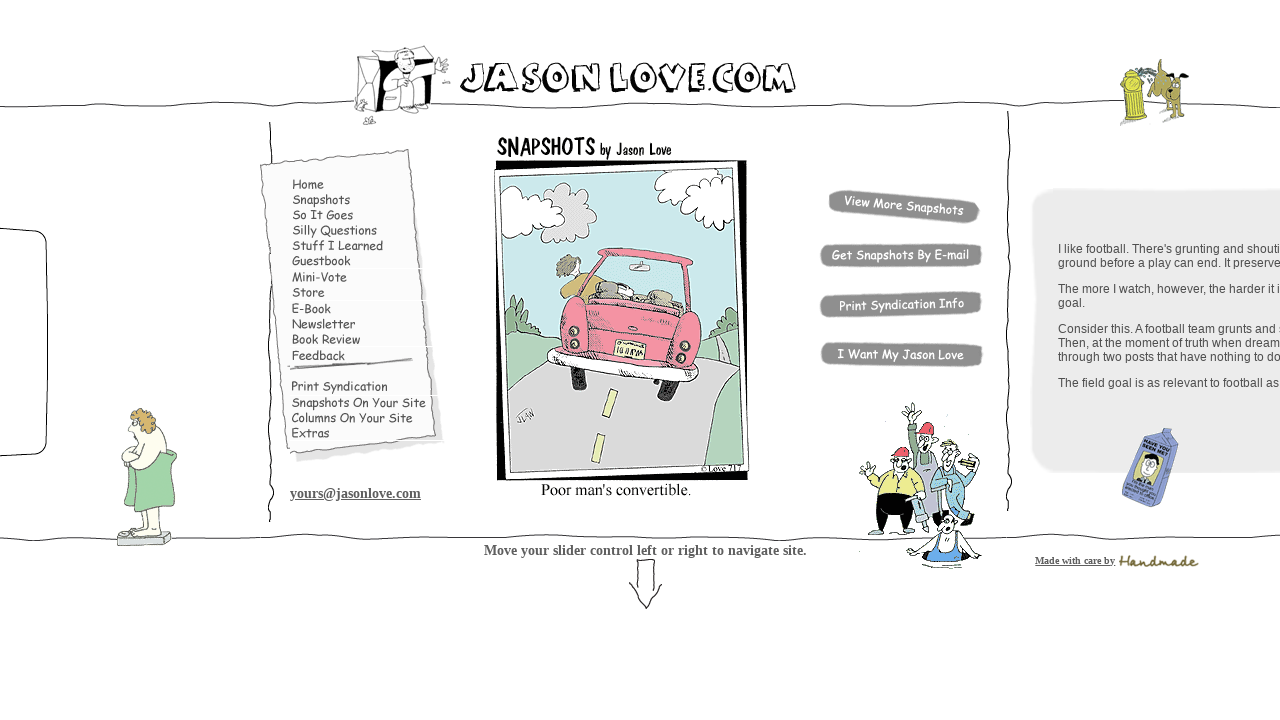

Scrolled dashboard 15000 pixels to the right
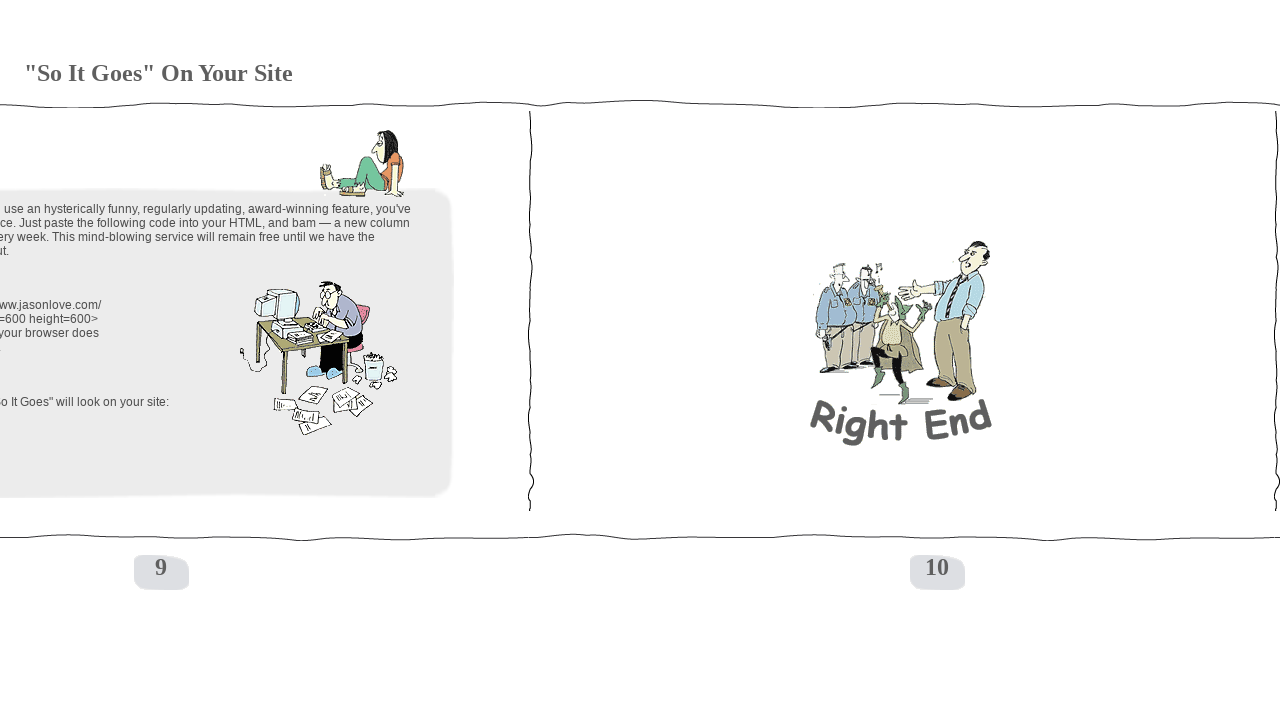

Waited 2 seconds for scroll effect to complete
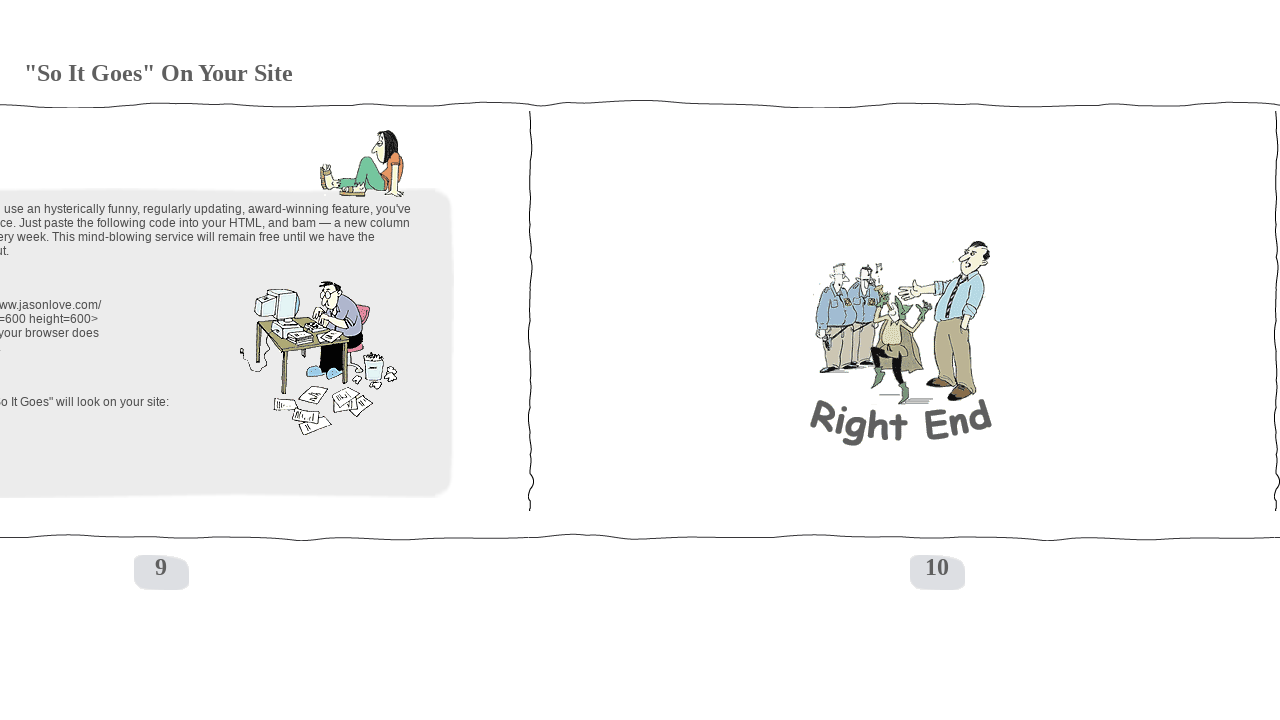

Scrolled dashboard 15000 pixels to the left back to original position
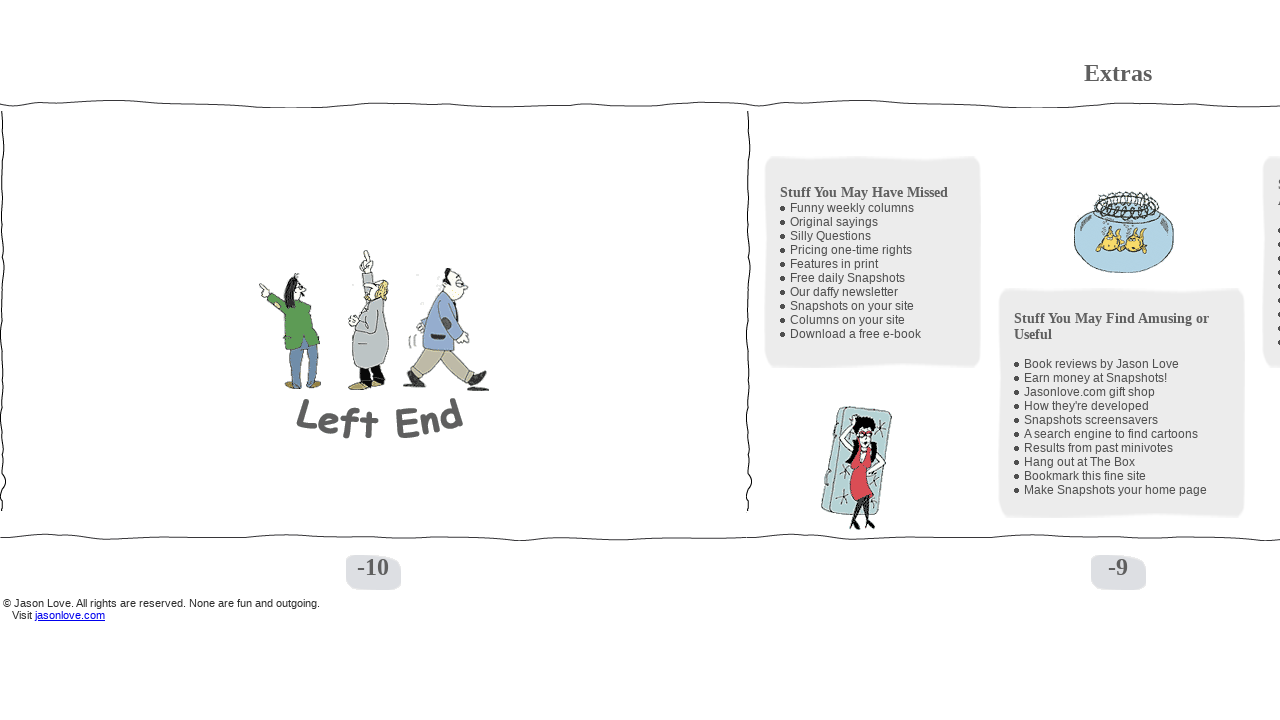

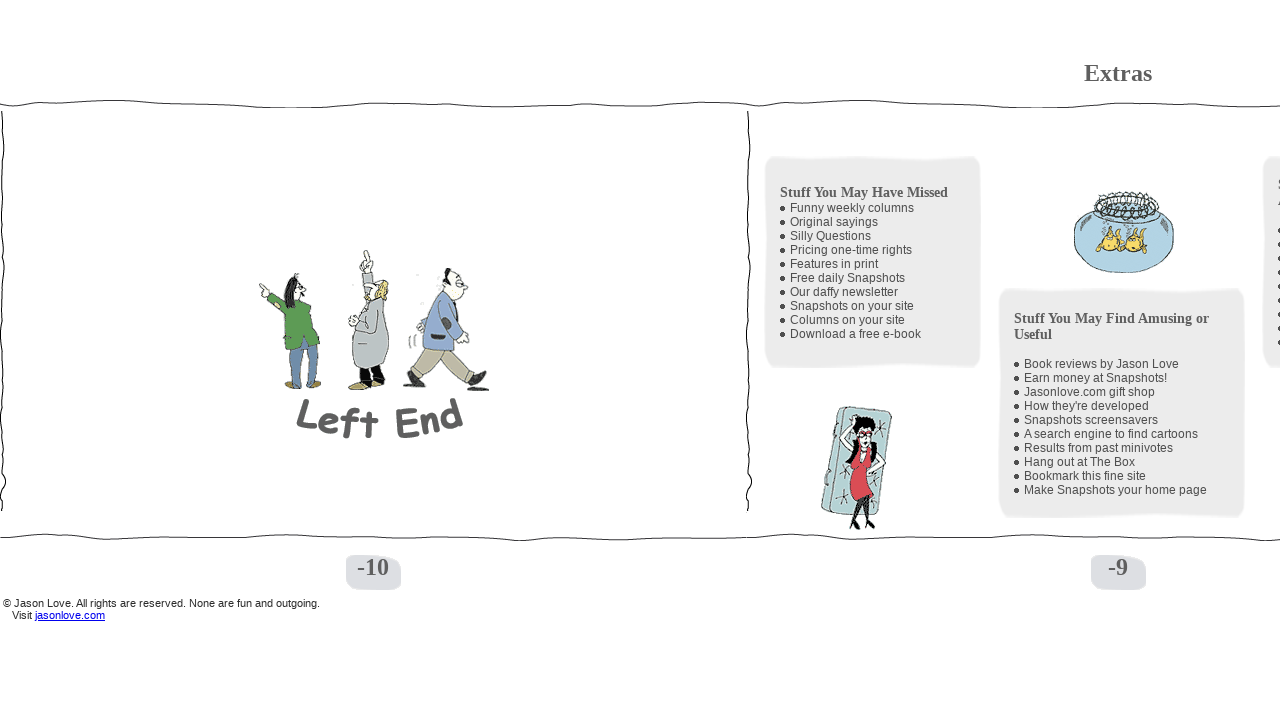